Tests opening a popup by clicking a button and validating content inside, then closing it

Starting URL: https://thefreerangetester.github.io/sandbox-automation-testing/

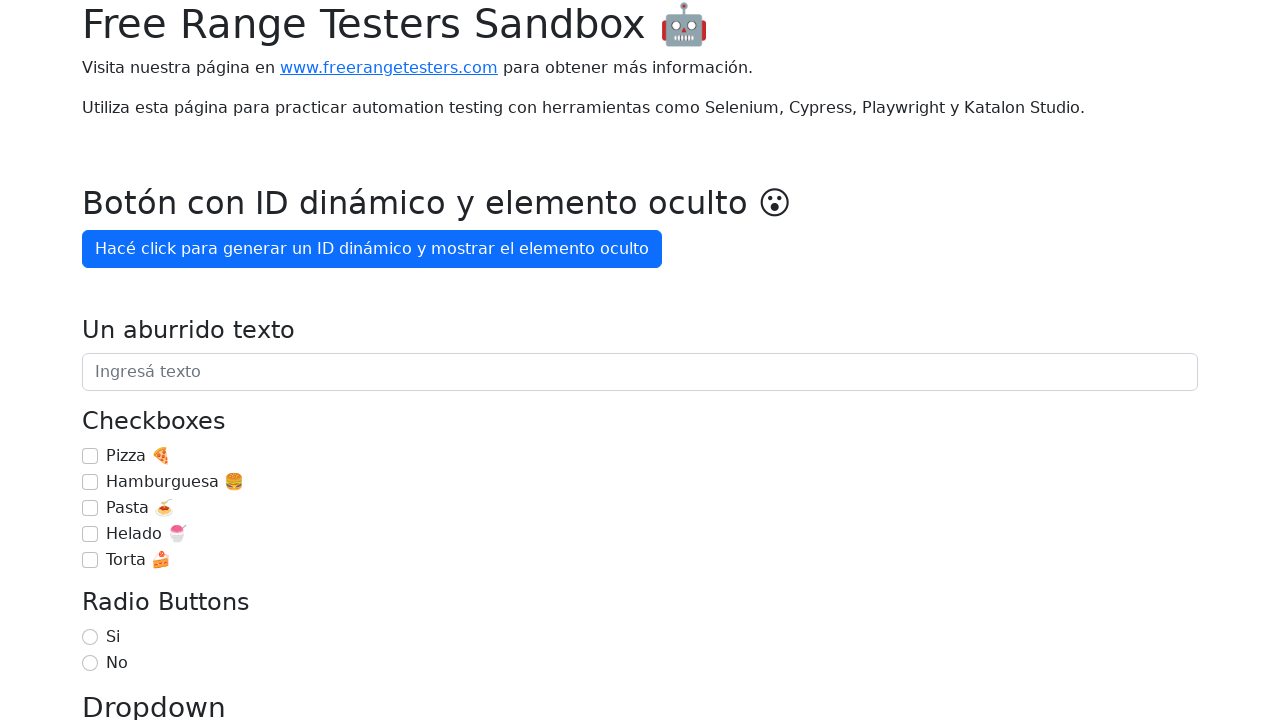

Clicked 'Mostrar popup' button to open the popup at (154, 361) on internal:role=button[name="Mostrar popup"i]
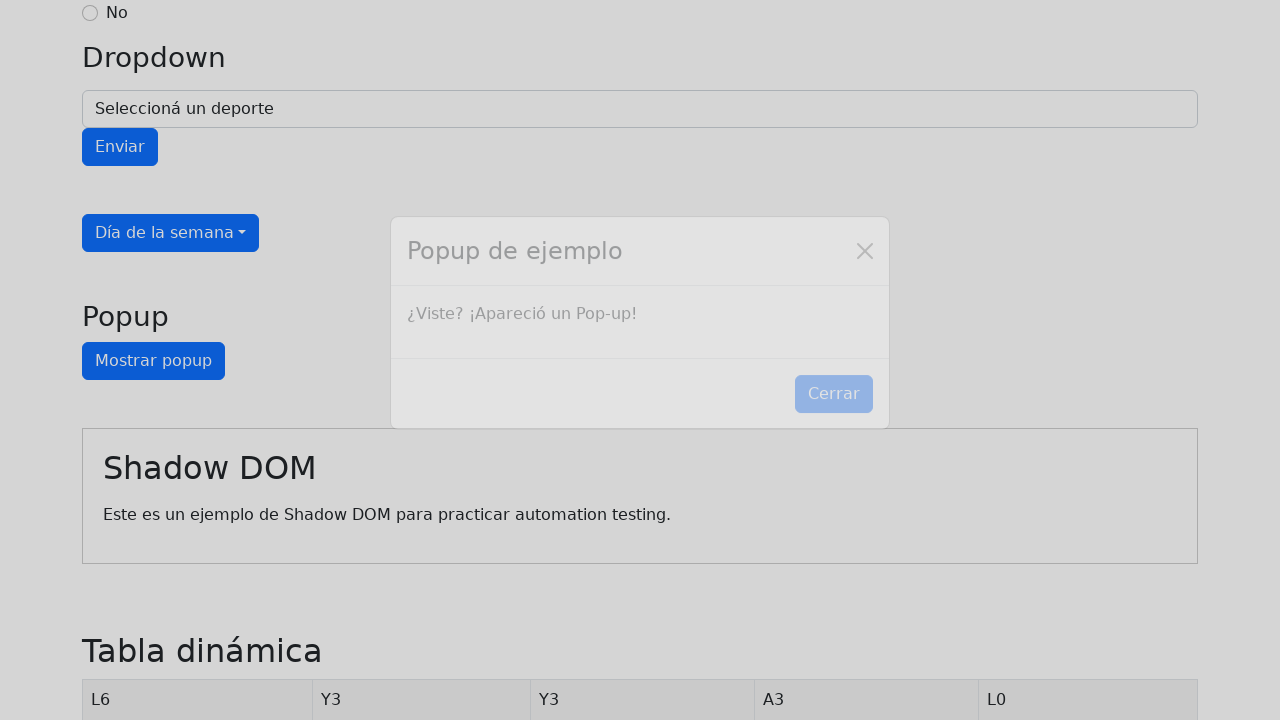

Popup appeared with text '¿Viste? ¡Apareció un Pop-up!'
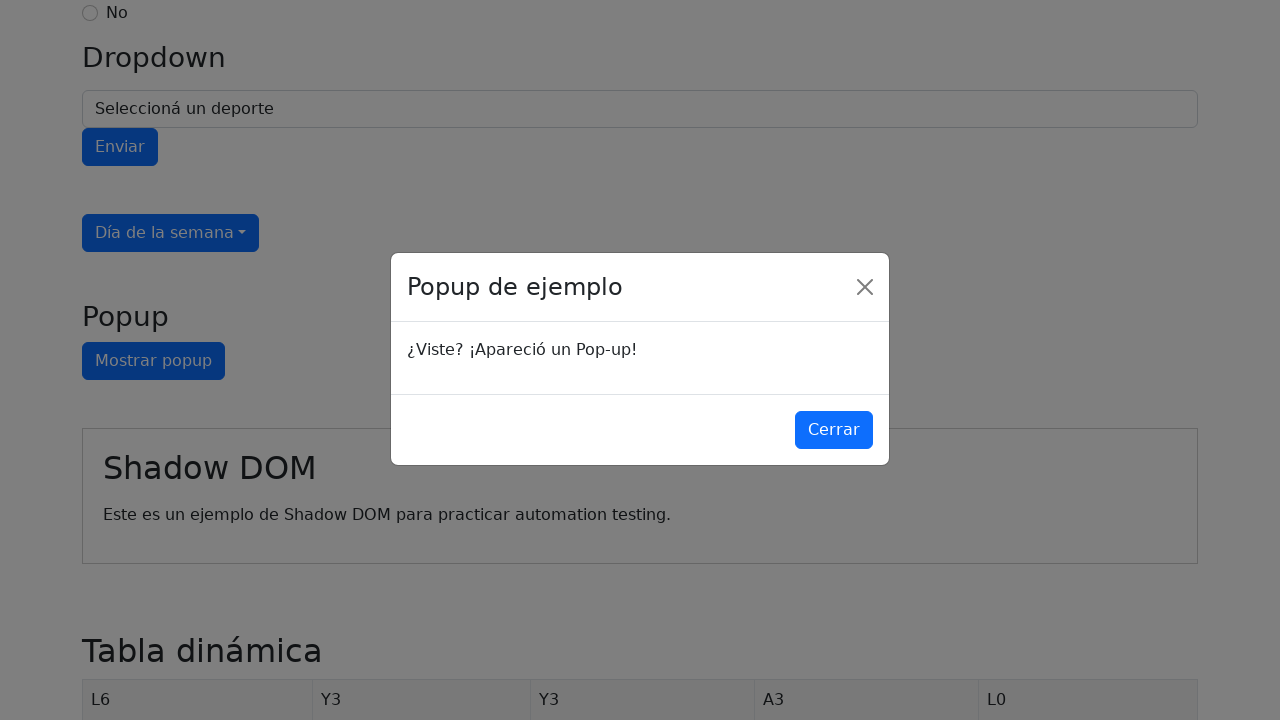

Clicked 'Cerrar' button to close the popup at (834, 431) on internal:role=button[name="Cerrar"i]
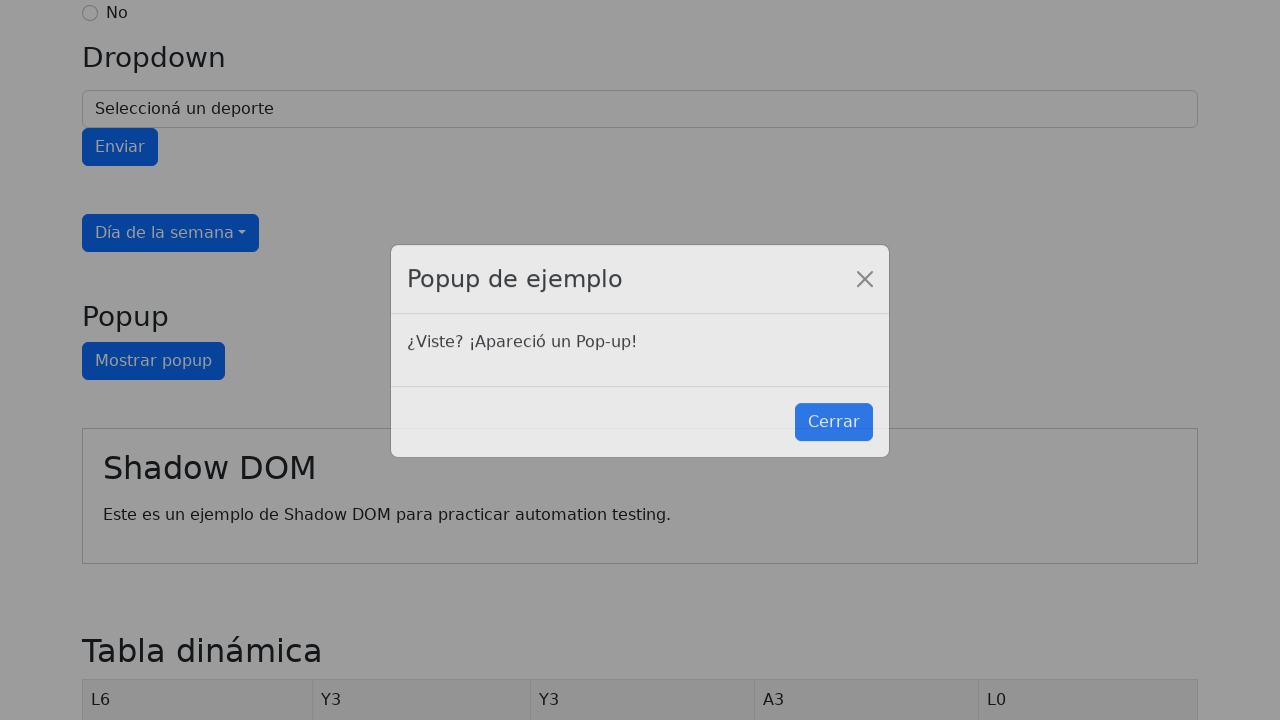

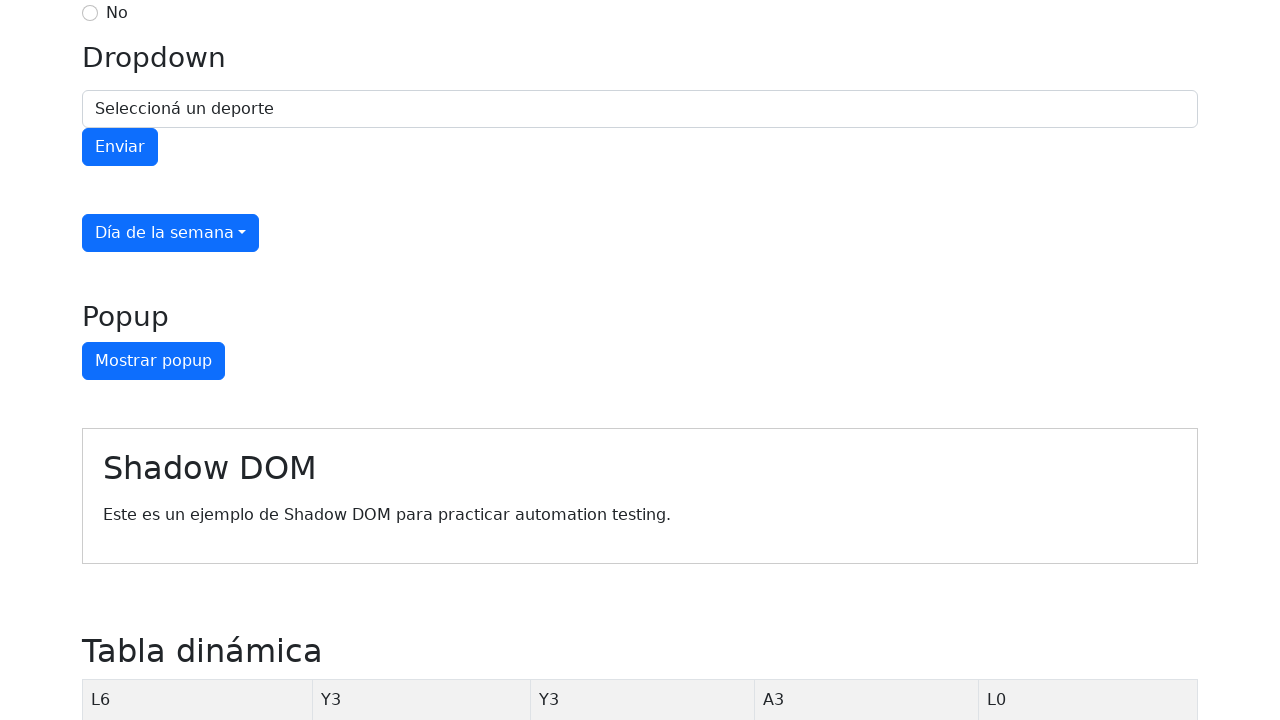